Tests the SpiceJet website by validating the state of UI elements (enabled/disabled) before and after clicking the round trip radio button, checking the return date dropdown's visibility state changes.

Starting URL: https://www.spicejet.com/

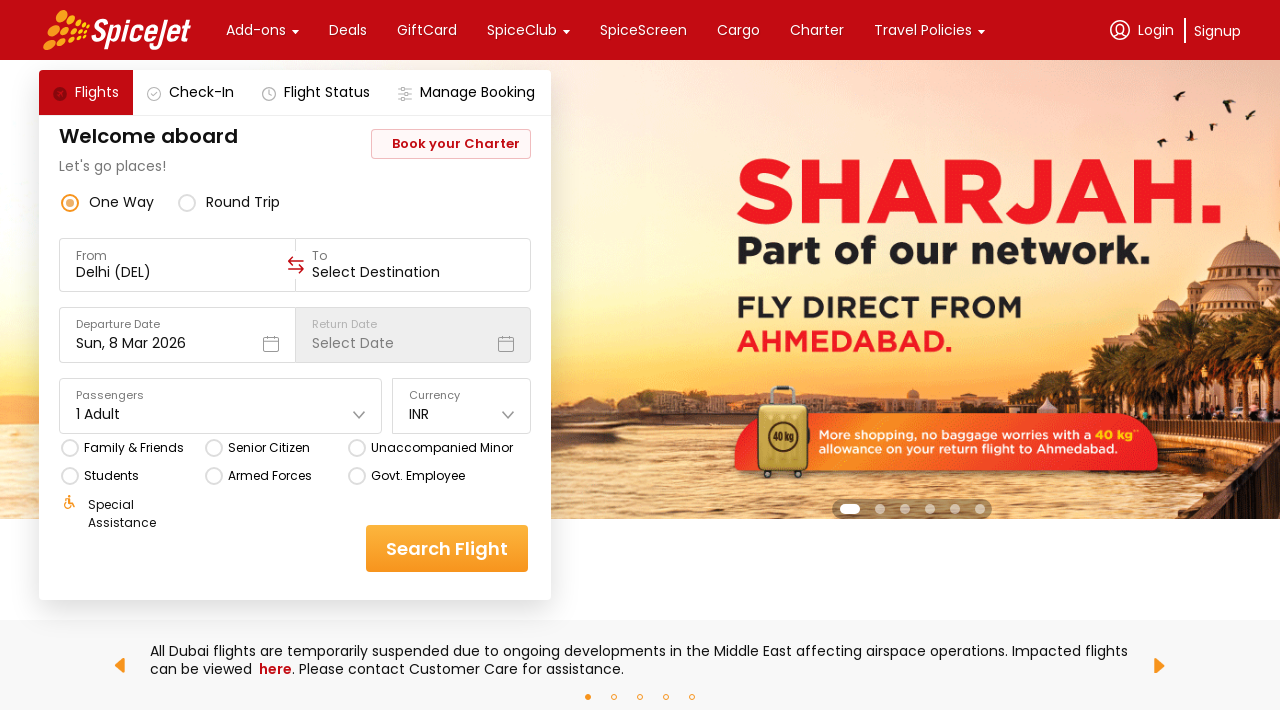

Waited for return date dropdown to be visible
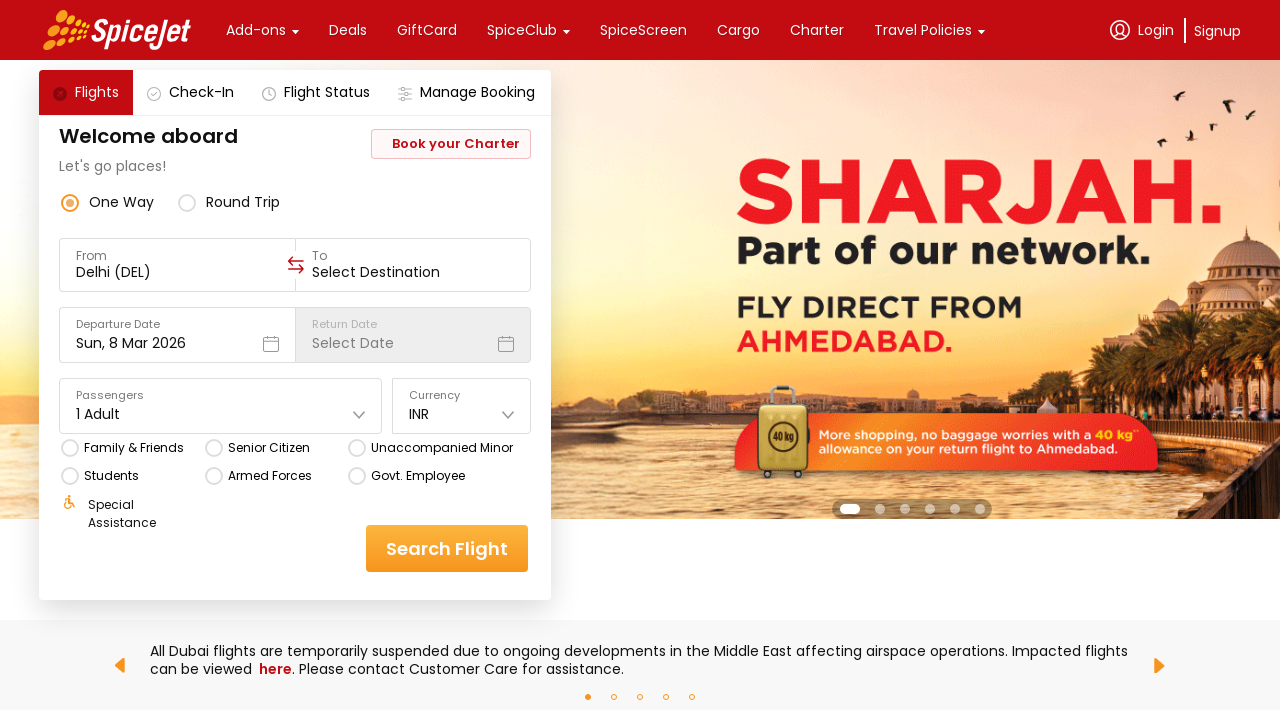

Retrieved initial style attribute of return date dropdown: background-color: rgb(238, 238, 238); border-bottom-left-radius: 0px; border-top-left-radius: 0px;
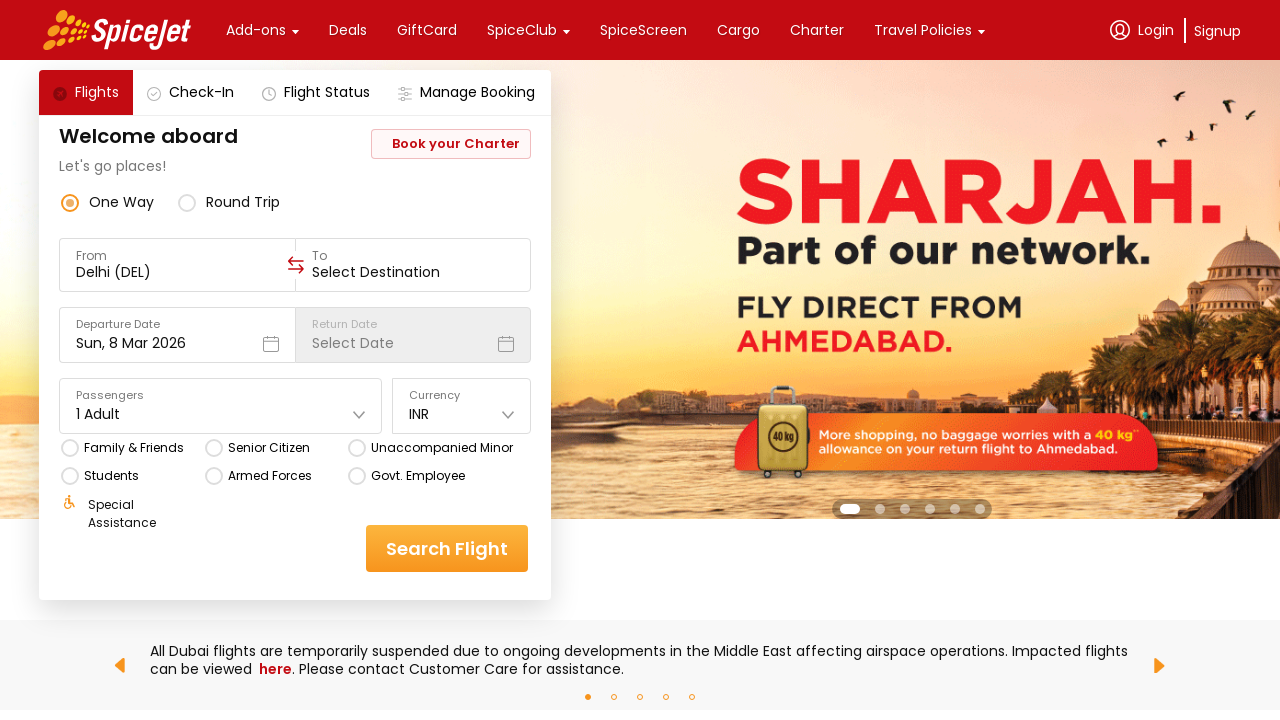

Clicked round trip radio button at (229, 202) on div[data-testid='round-trip-radio-button']
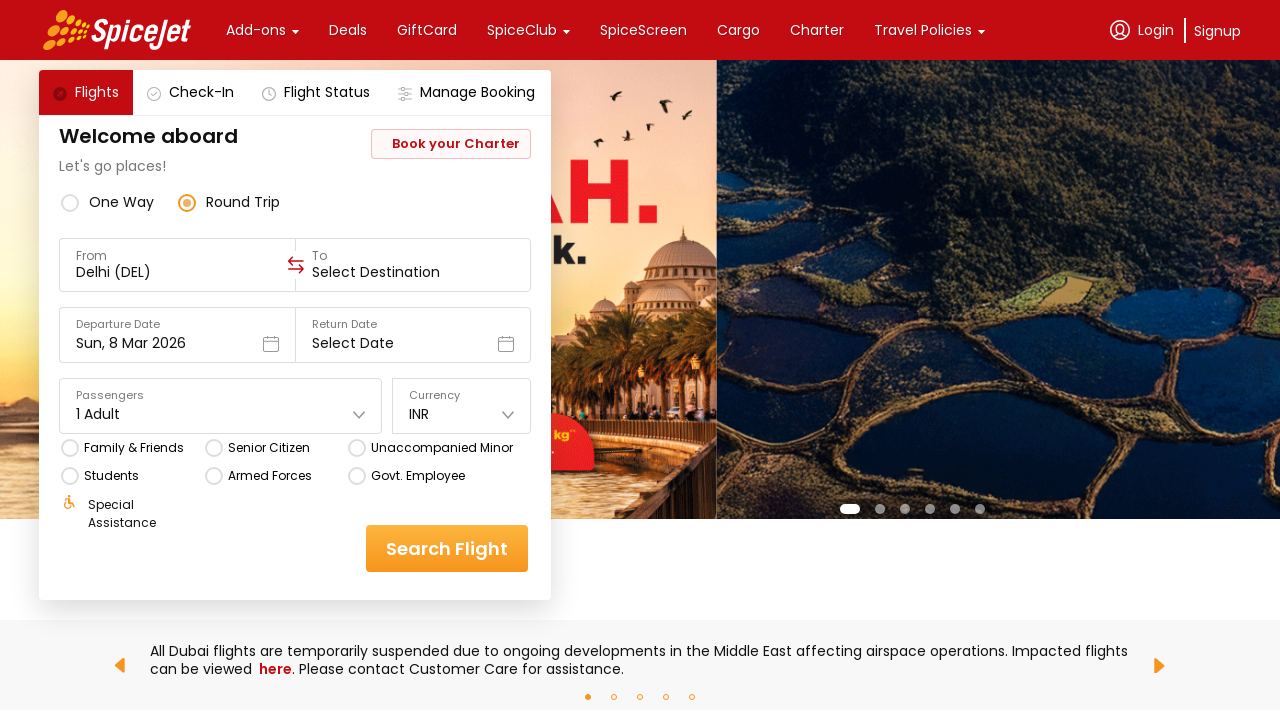

Return date dropdown remained visible after clicking round trip button
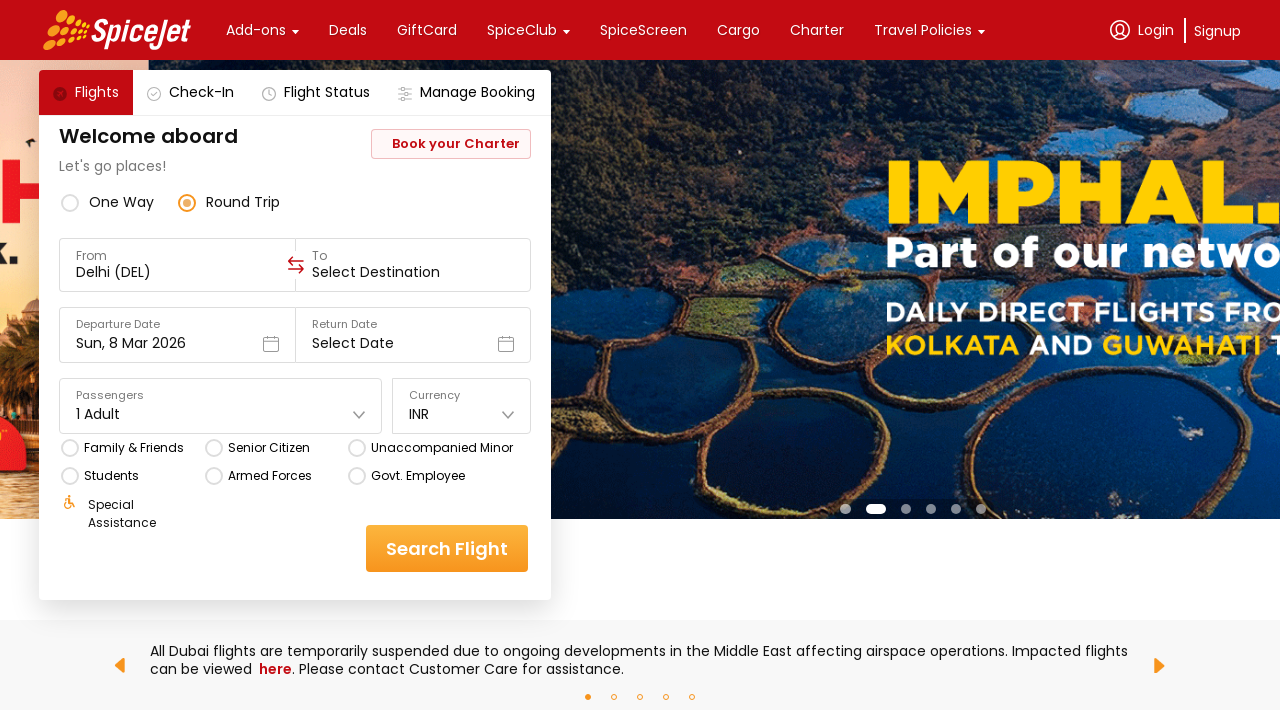

Verified return date dropdown selector is present, confirming enabled state
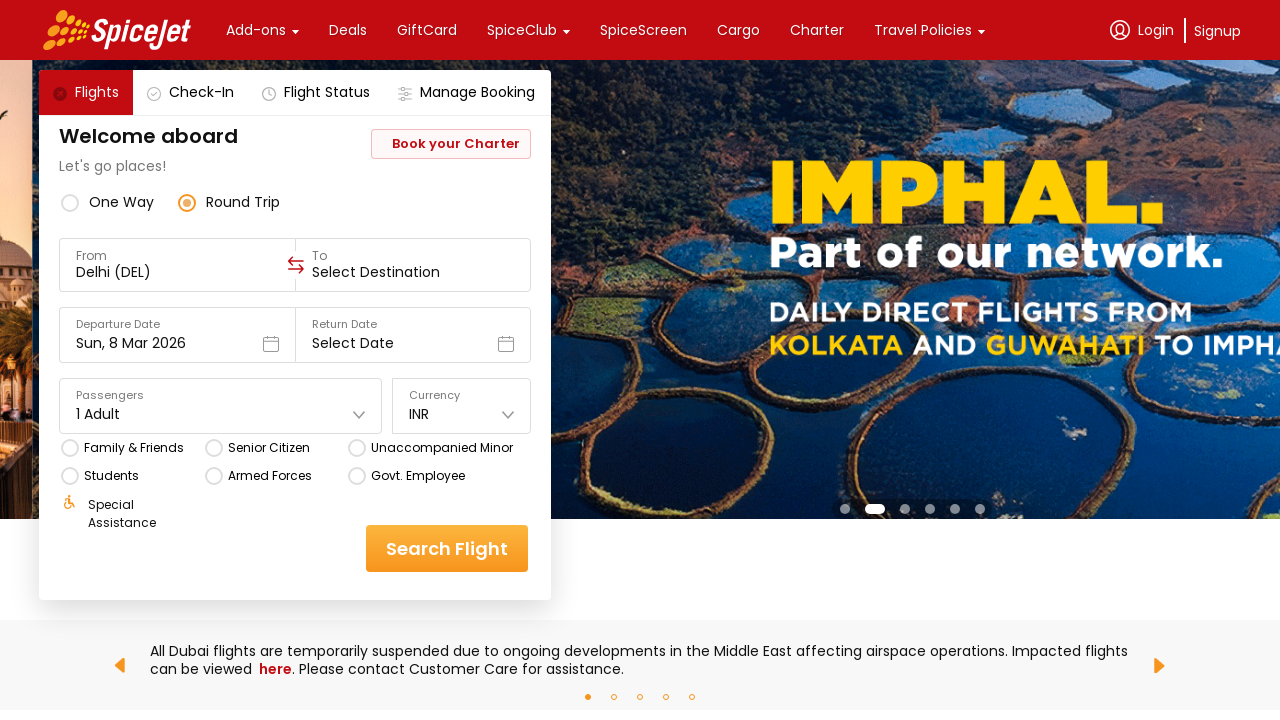

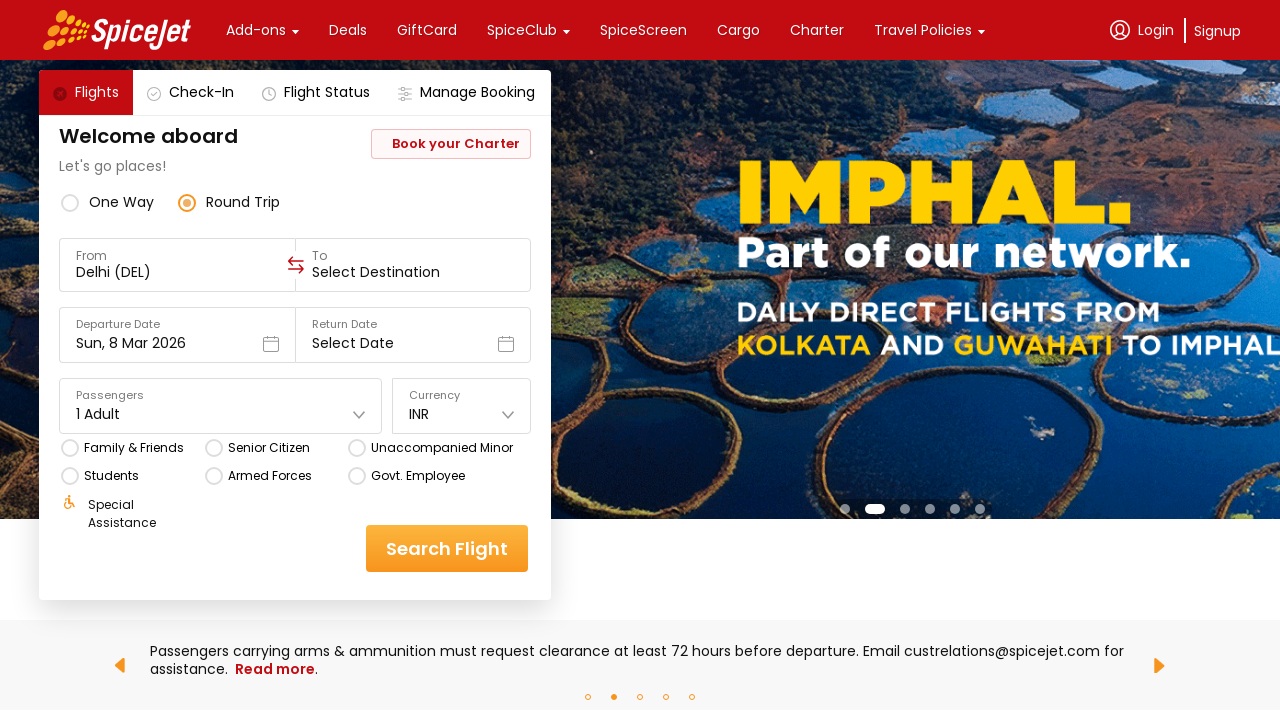